Tests a math quiz page by reading two numbers displayed on the page, calculating their sum, selecting the correct answer from a dropdown, and submitting the form.

Starting URL: http://suninjuly.github.io/selects1.html

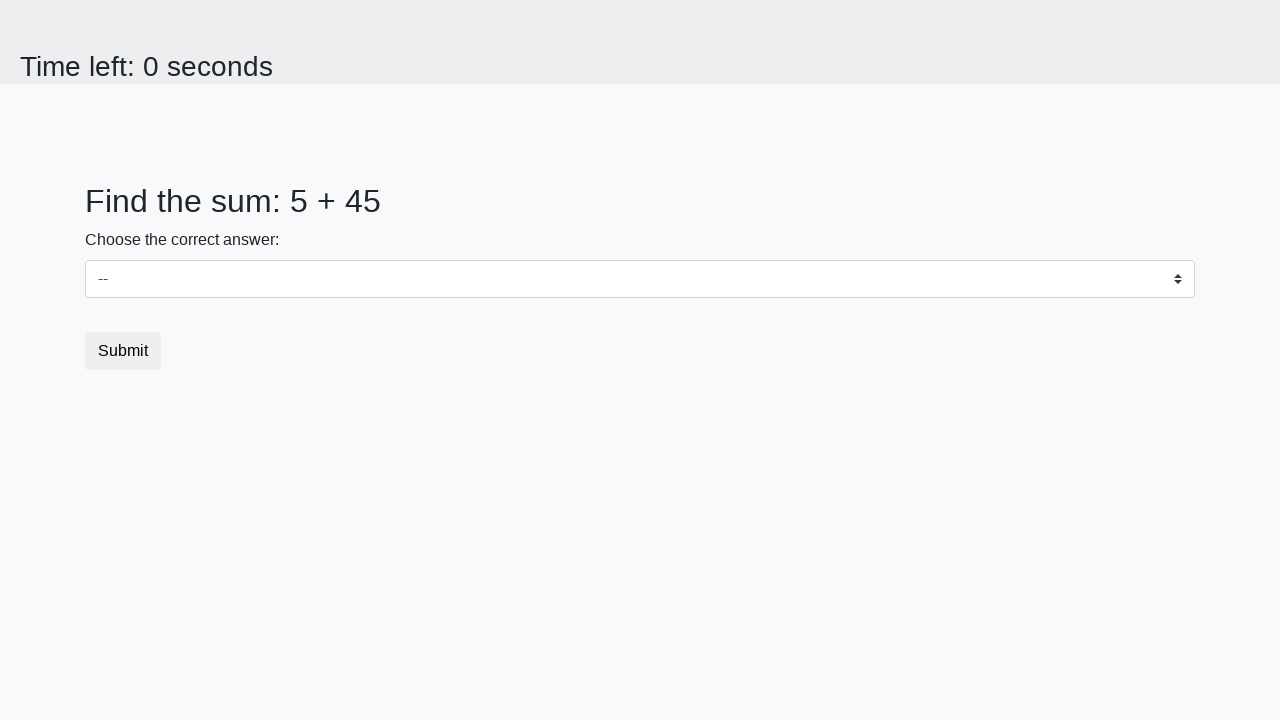

Waited for first number element to load
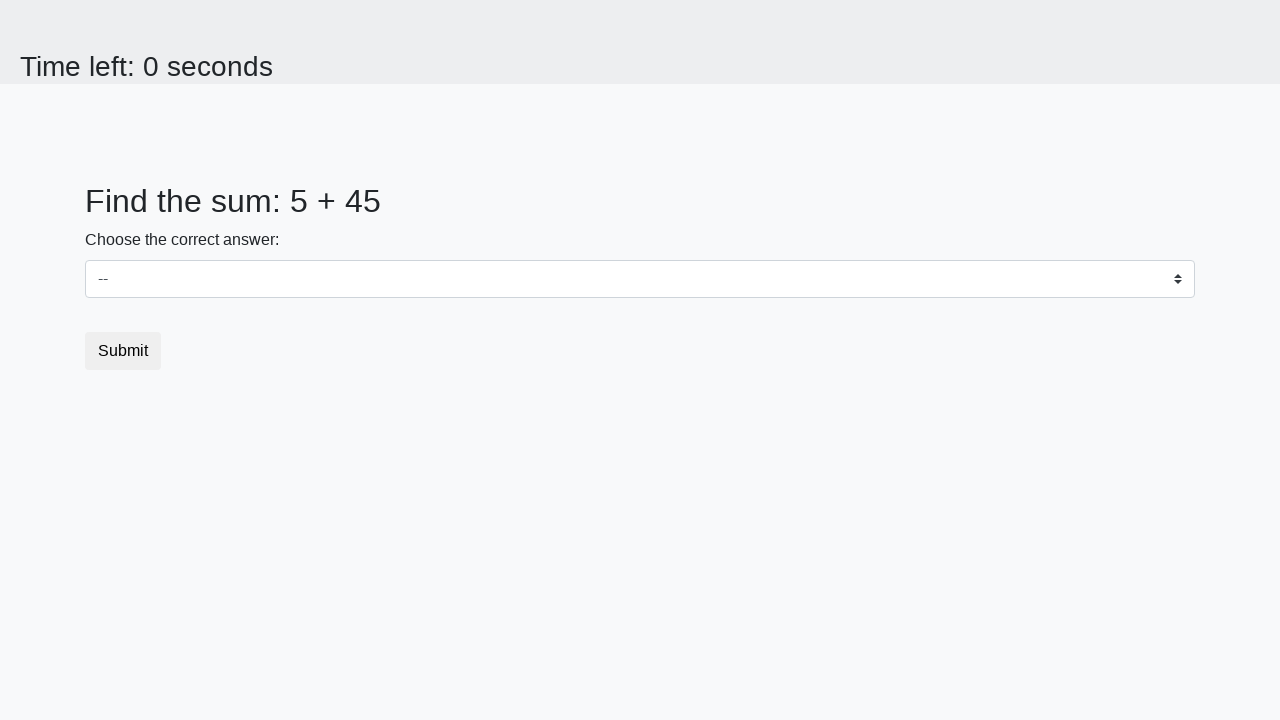

Read first number: 5
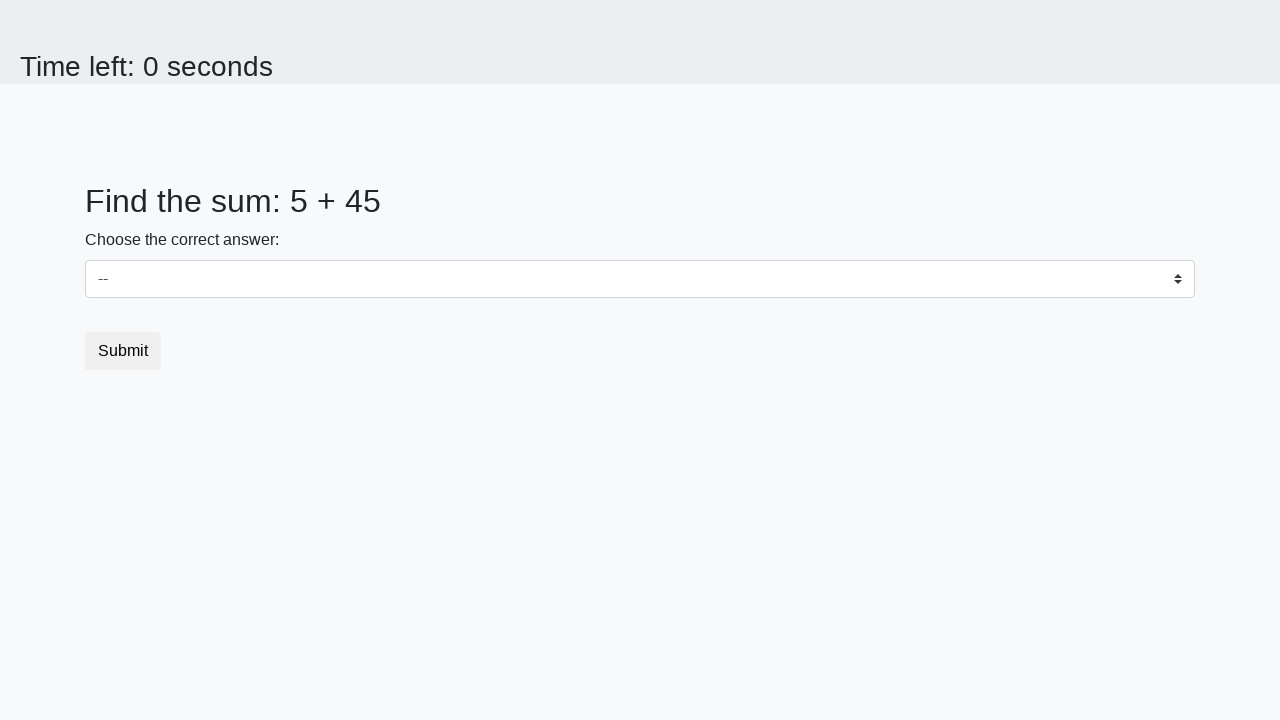

Read second number: 45
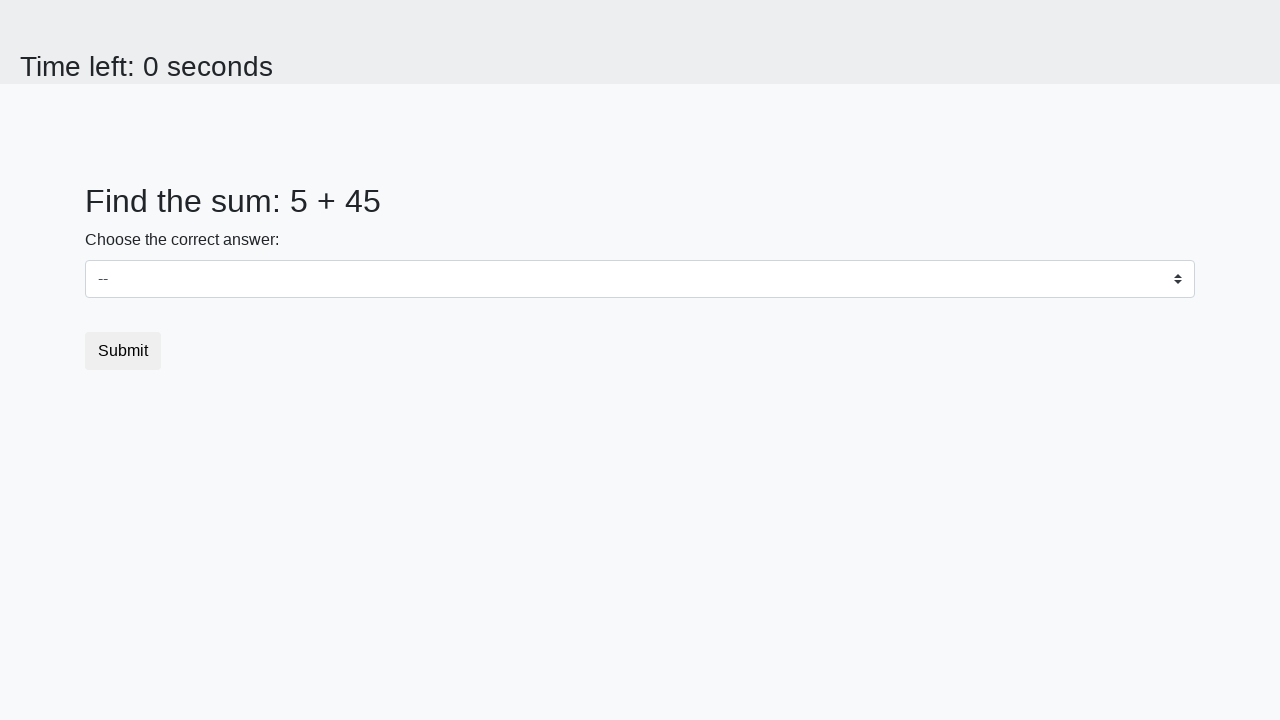

Calculated sum: 5 + 45 = 50
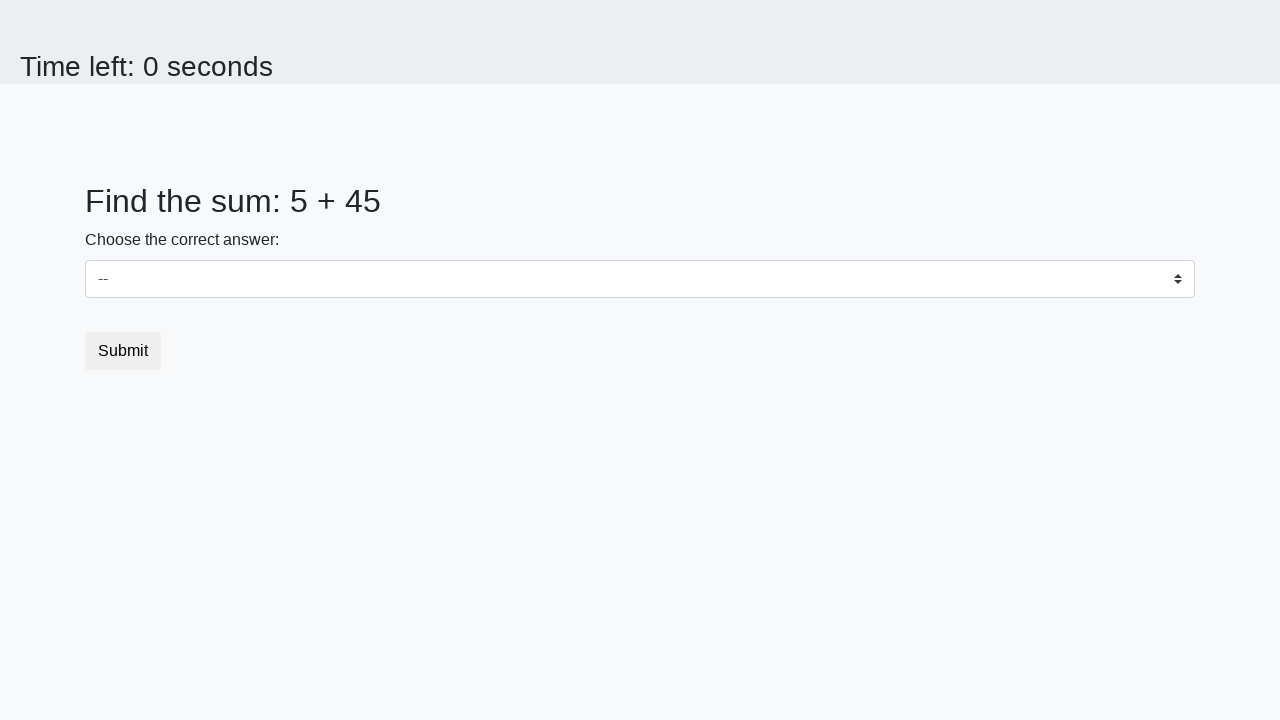

Selected correct answer 50 from dropdown on select.custom-select
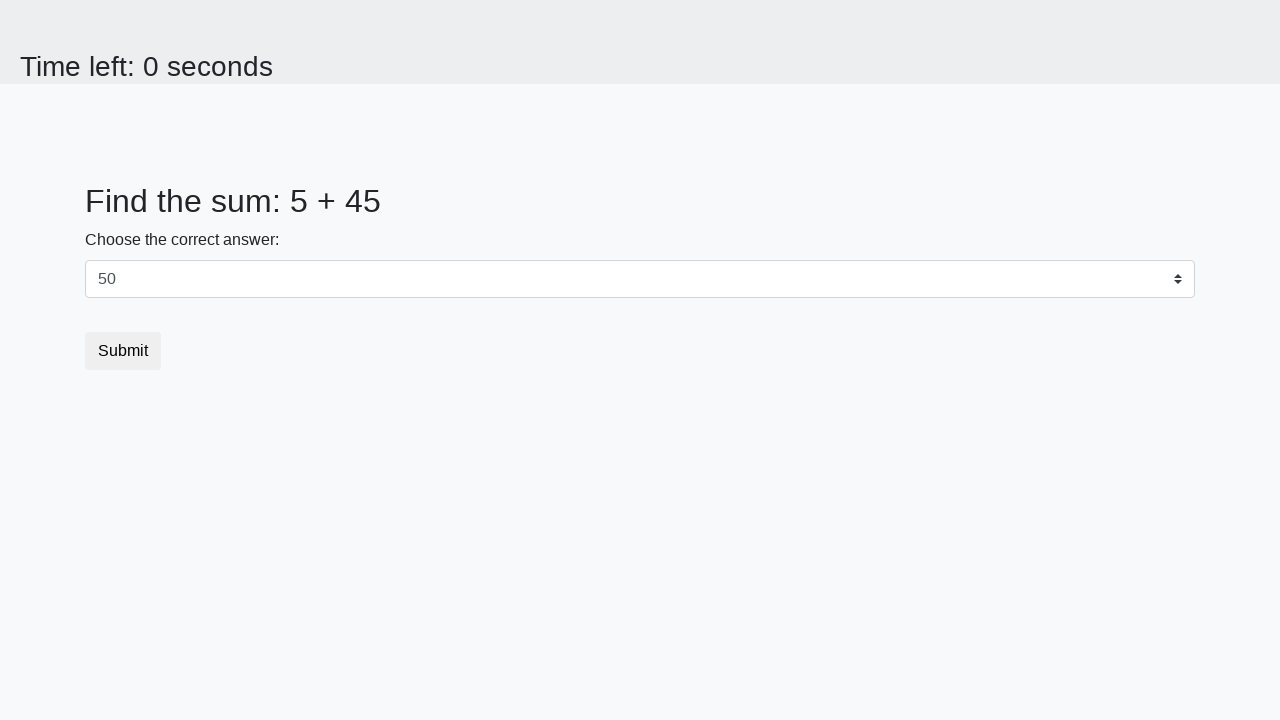

Clicked submit button to submit the form at (123, 351) on button[type='submit']
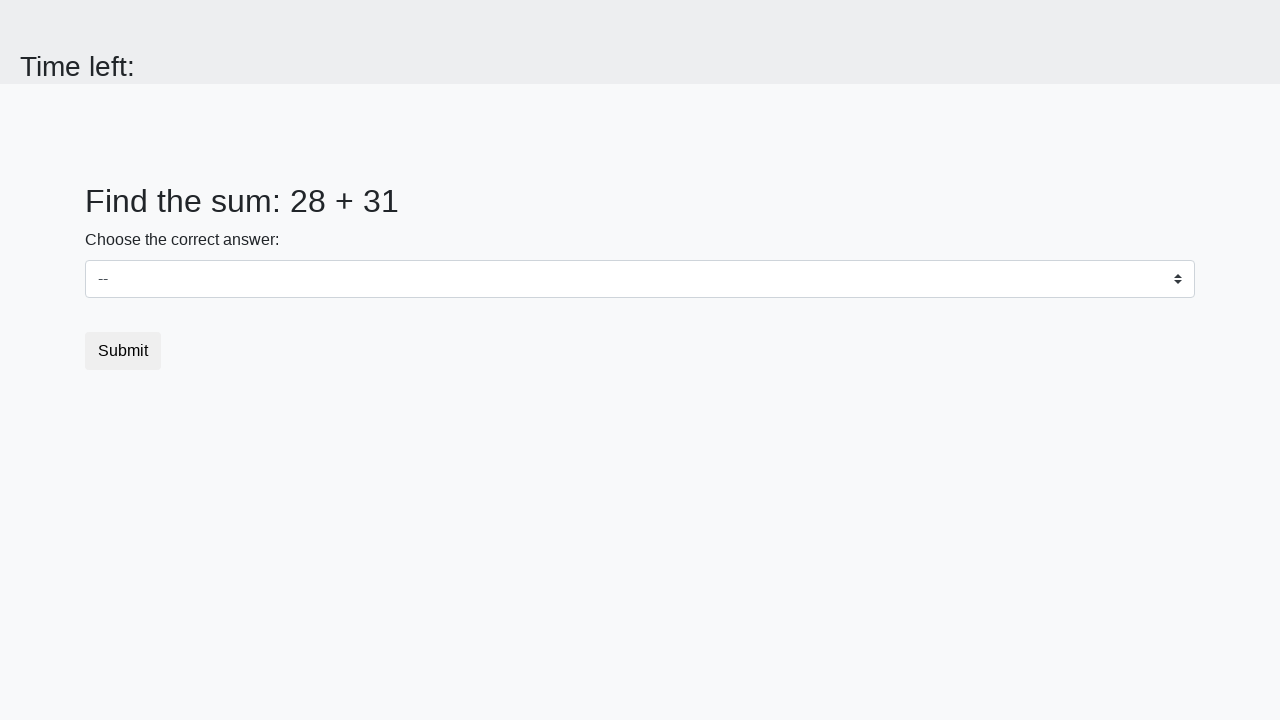

Waited 2 seconds for result to be processed
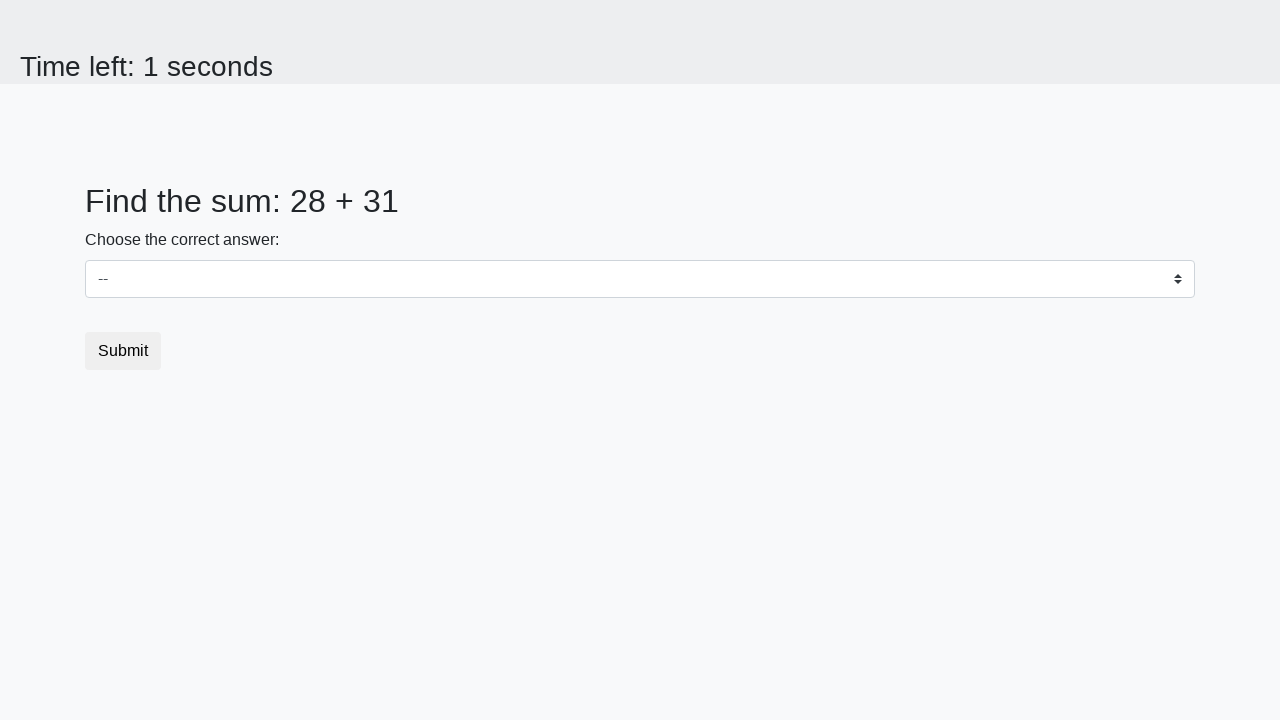

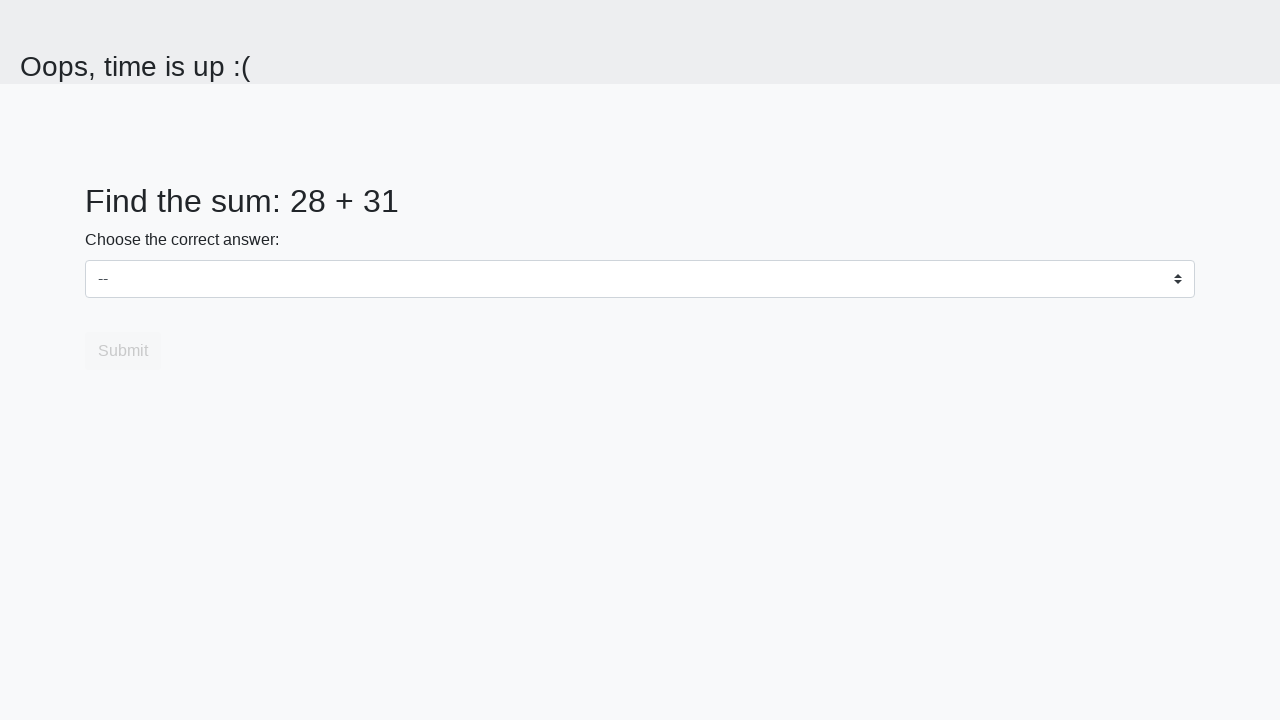